Tests dropdown/select element interactions including selecting by visible text, value, and index, as well as handling multi-select dropdowns with selection and deselection operations.

Starting URL: https://letcode.in/dropdowns

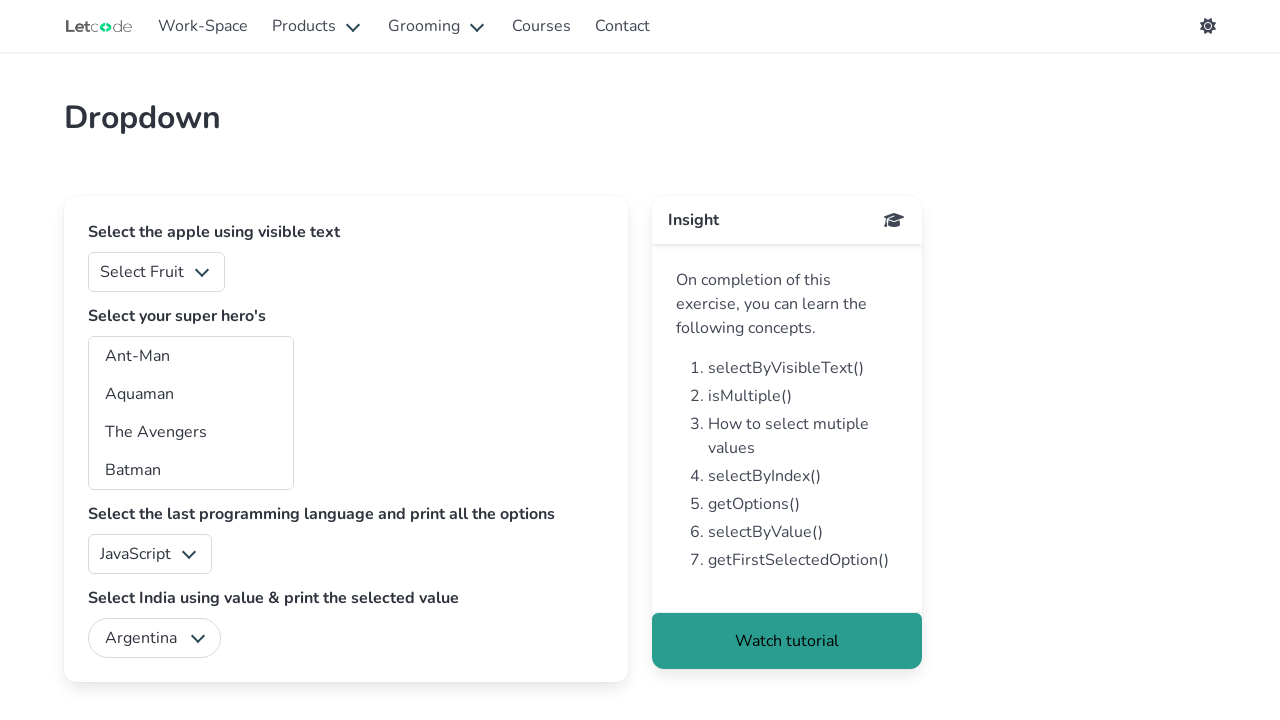

Selected 'Mango' from fruits dropdown by visible text on #fruits
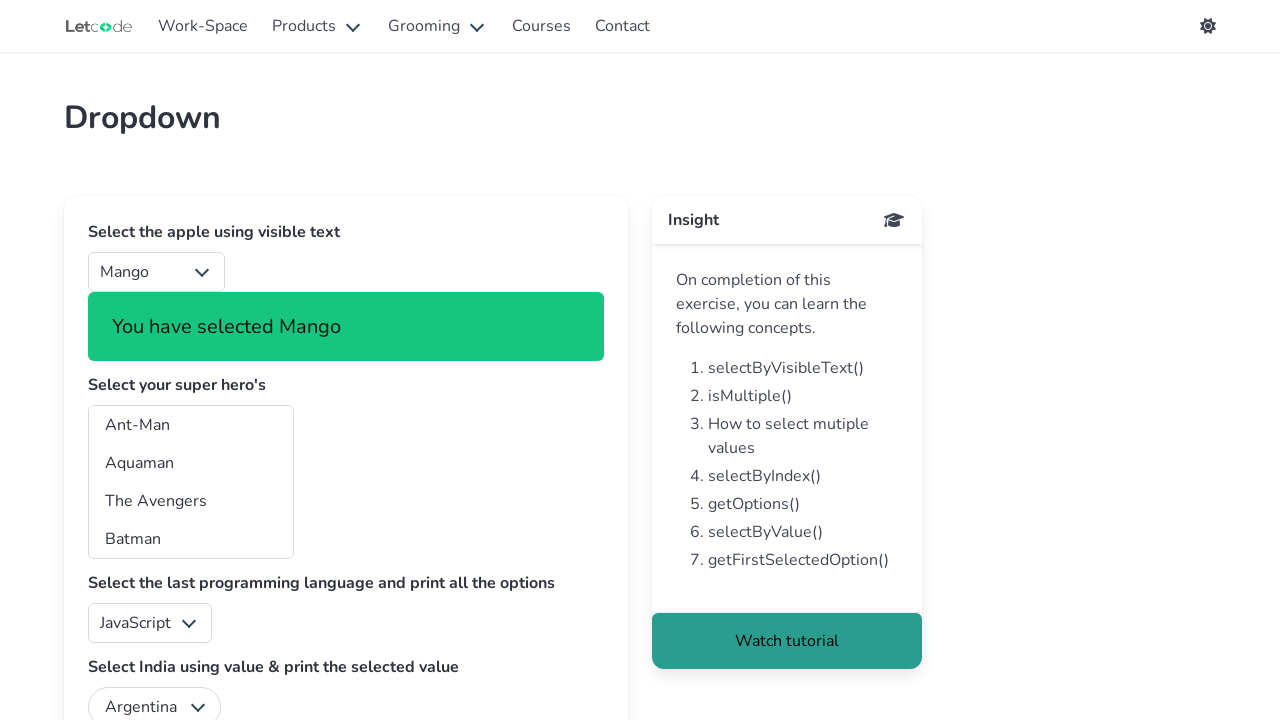

Selected Captain America from superheros multi-select by value 'ca' on #superheros
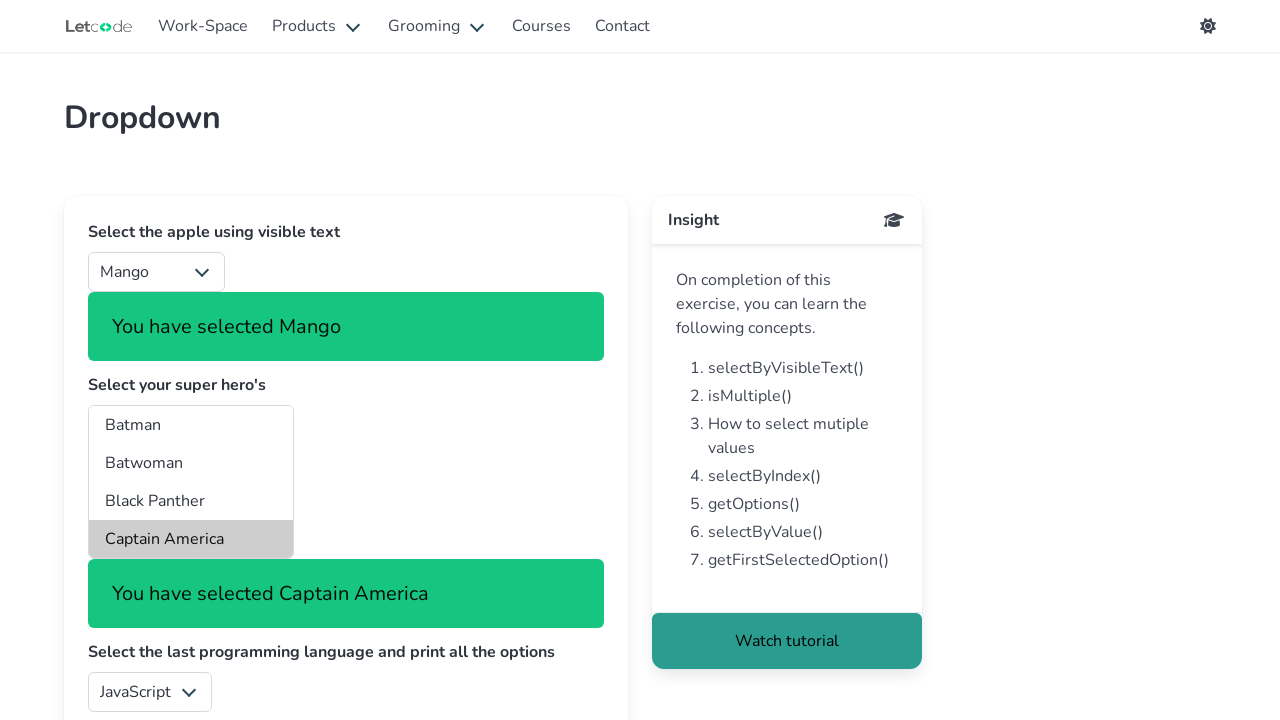

Selected Doctor Strange from superheros multi-select by value 'ds' with force on #superheros
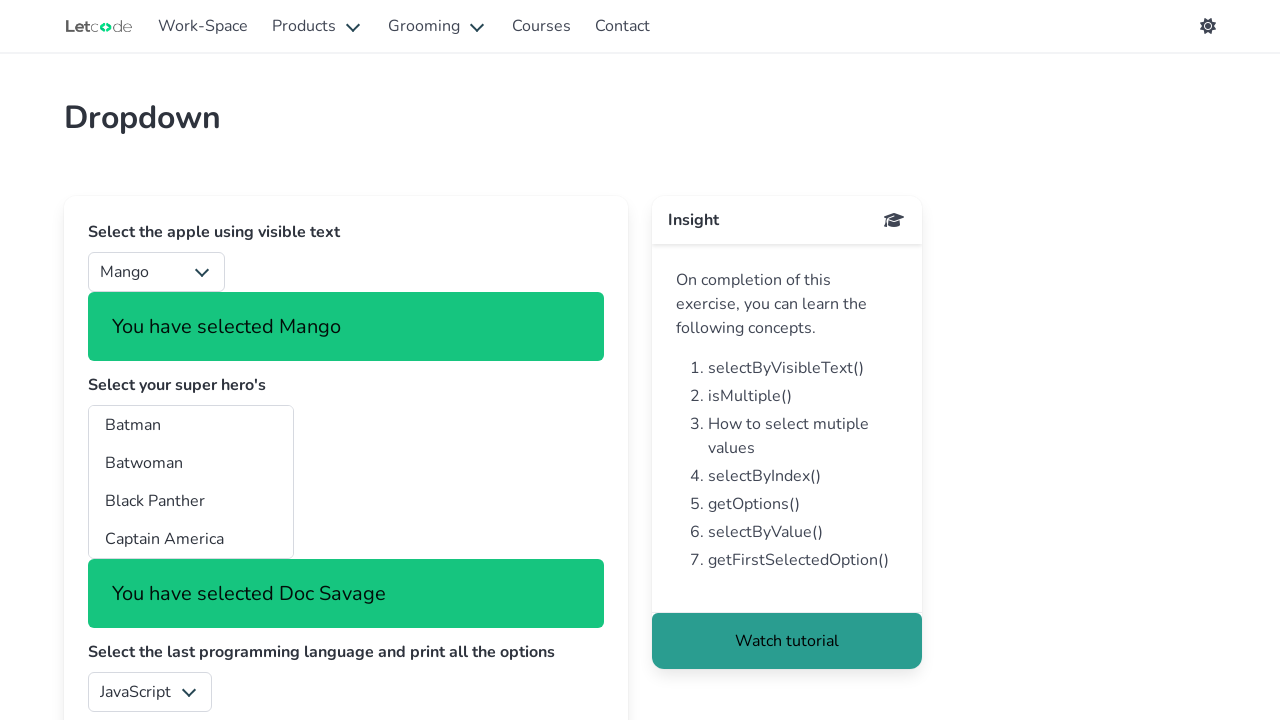

Deselected Doctor Strange from superheros multi-select
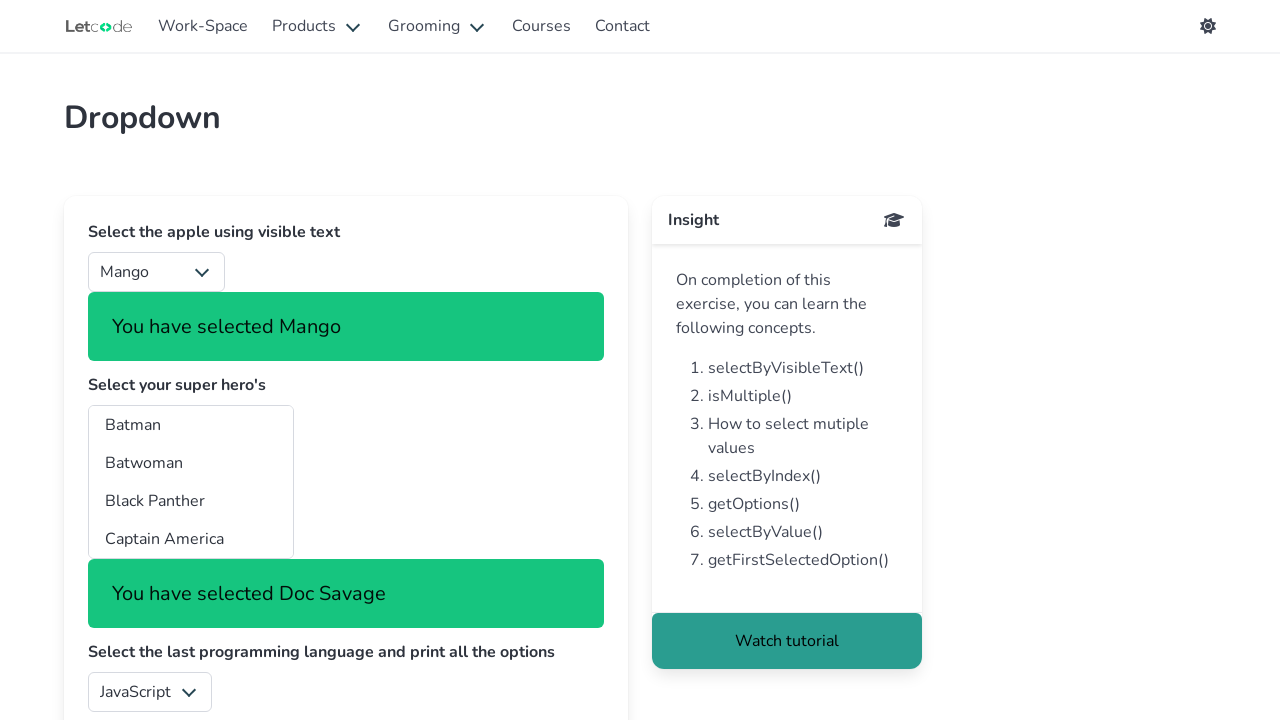

Selected option at index 2 from superheros multi-select
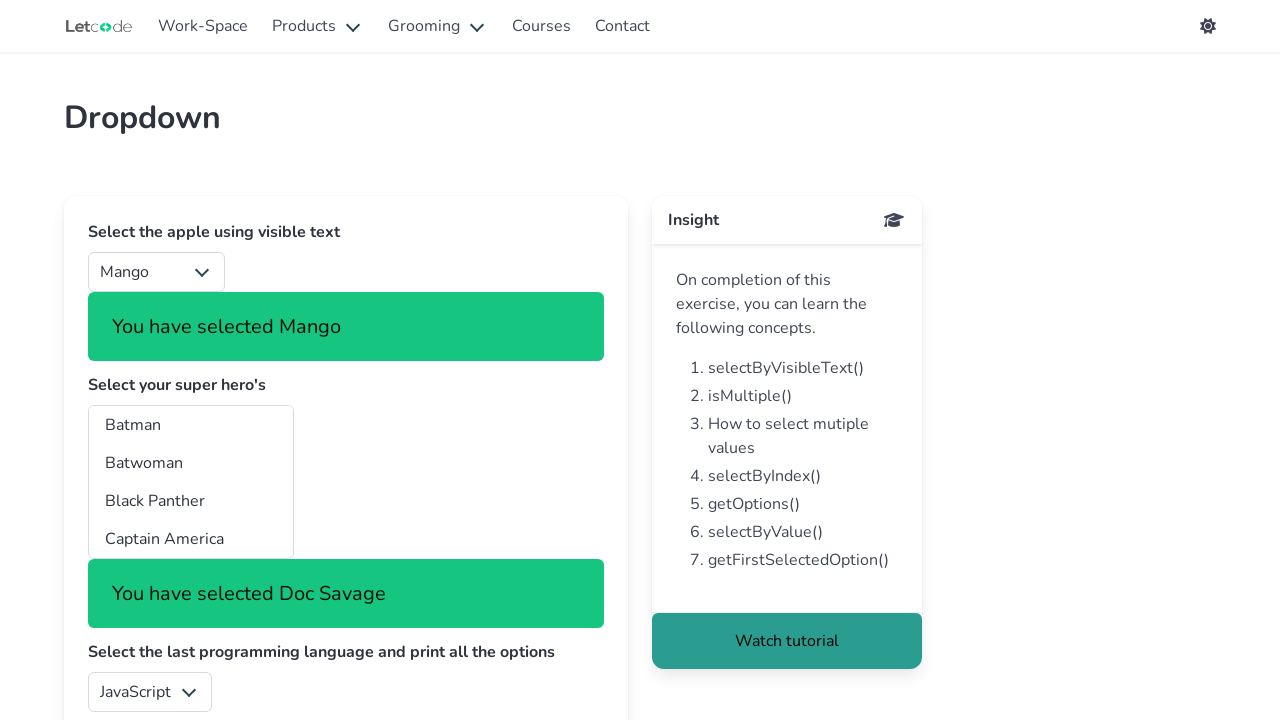

Waited 500ms for selections to be applied
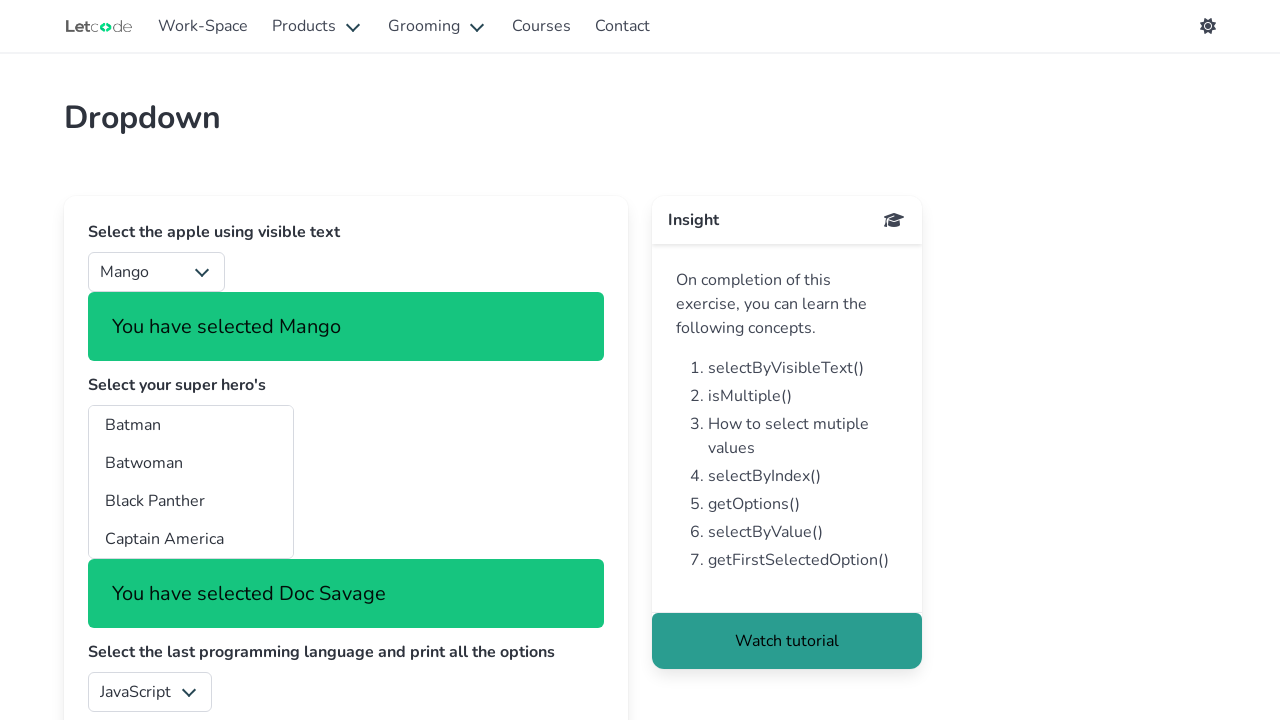

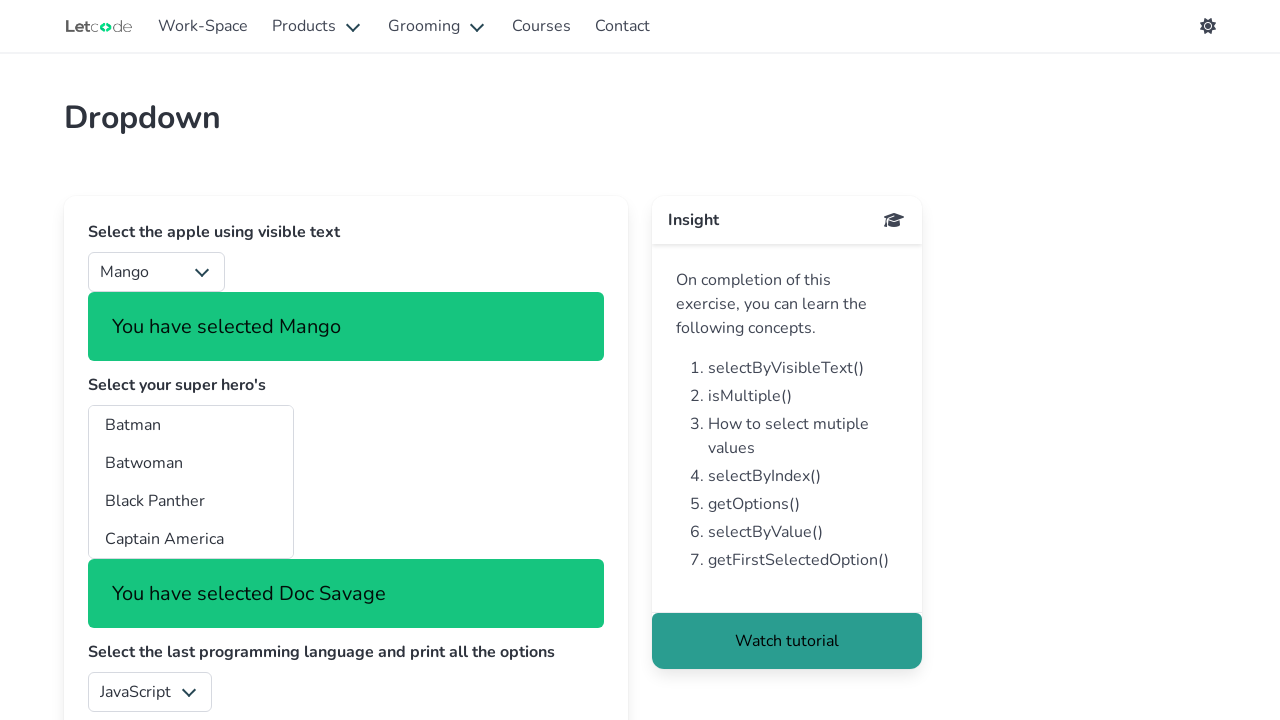